Tests movie ticket booking functionality by entering number of tickets, selecting ticket class and user registration status, applying a promo code, and clicking the Book Now button to verify the final calculated price.

Starting URL: https://muntasir101.github.io/Movie-Ticket-Booking/

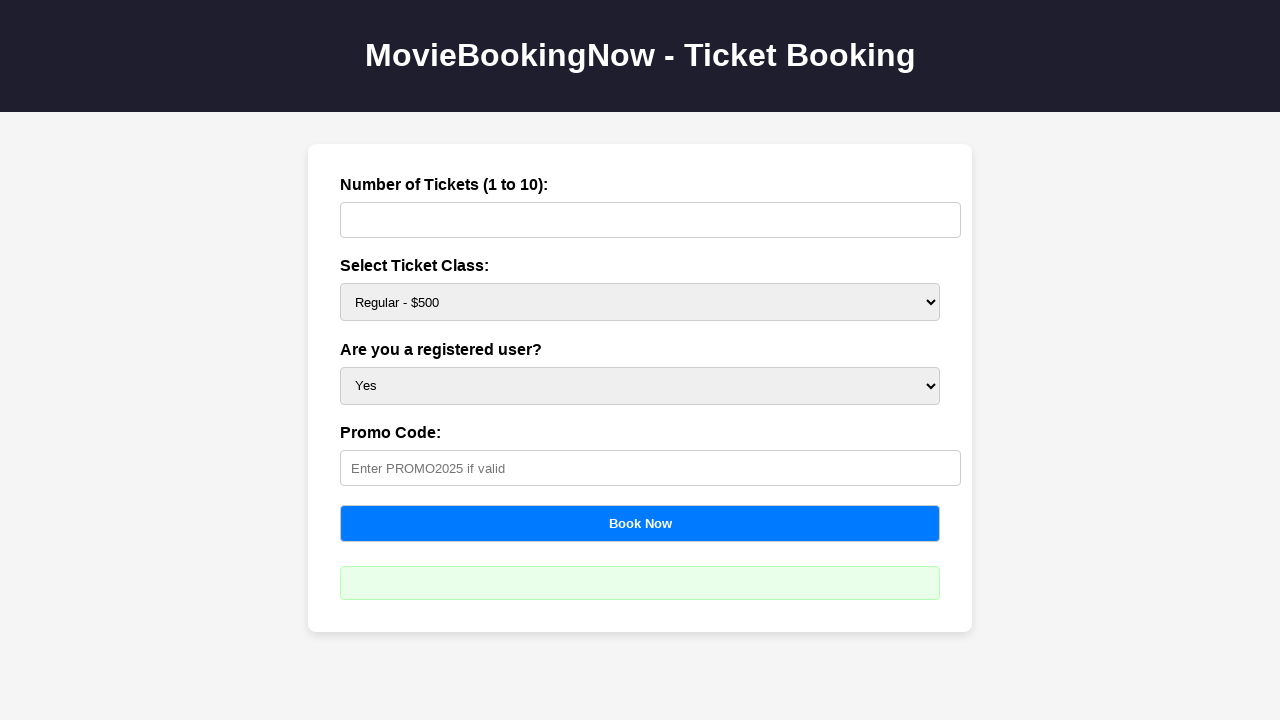

Waited for tickets input field to load
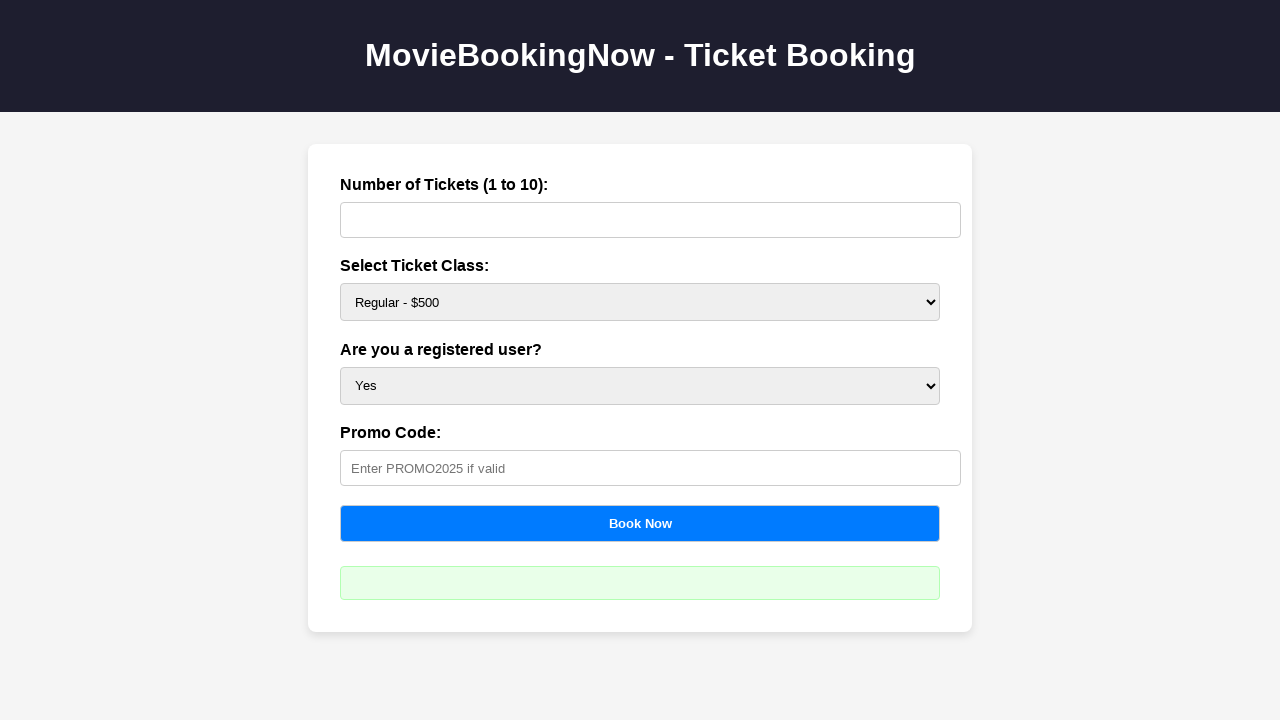

Entered 2 as the number of tickets on #tickets
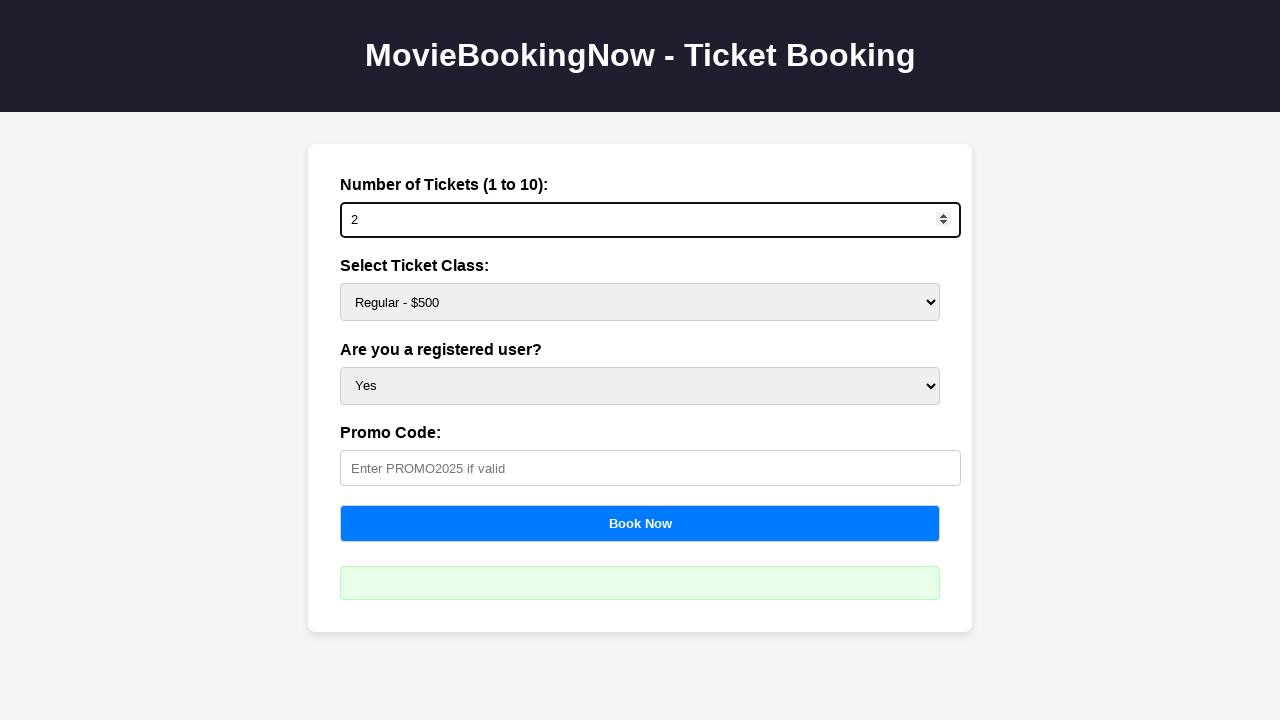

Selected Platinum ticket class at $750 on #price
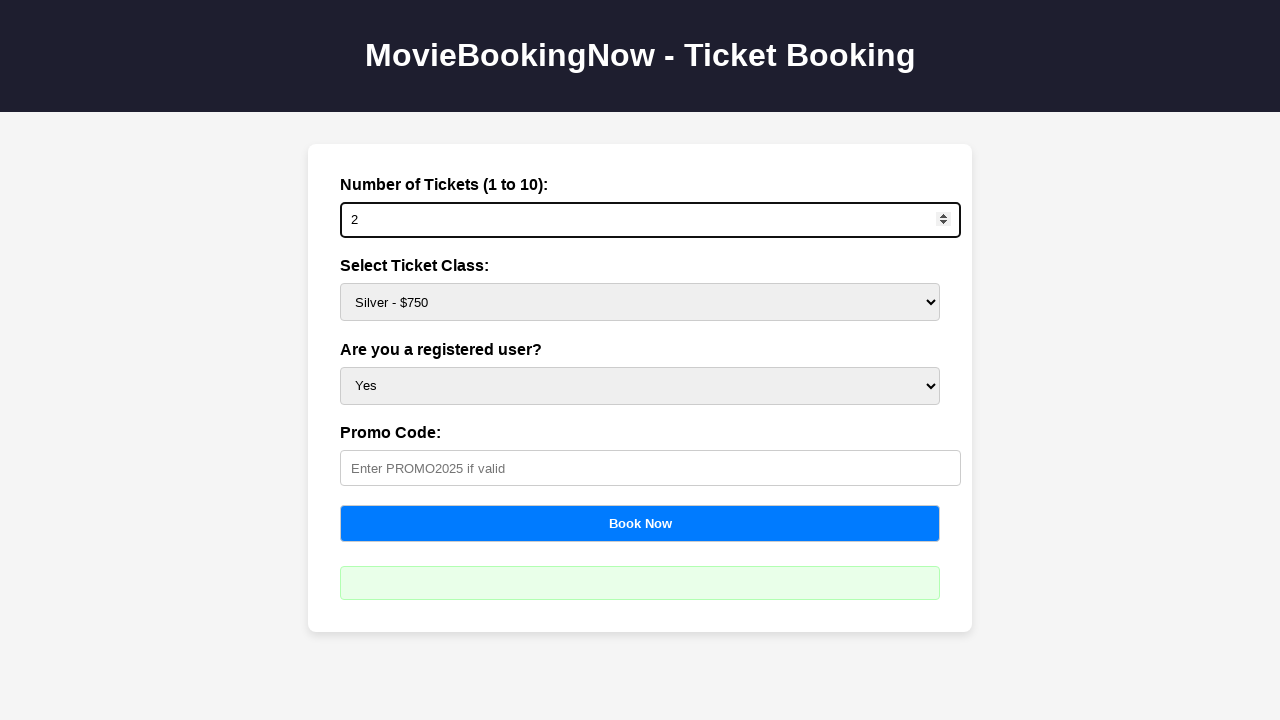

Selected registered user status as Yes on #user
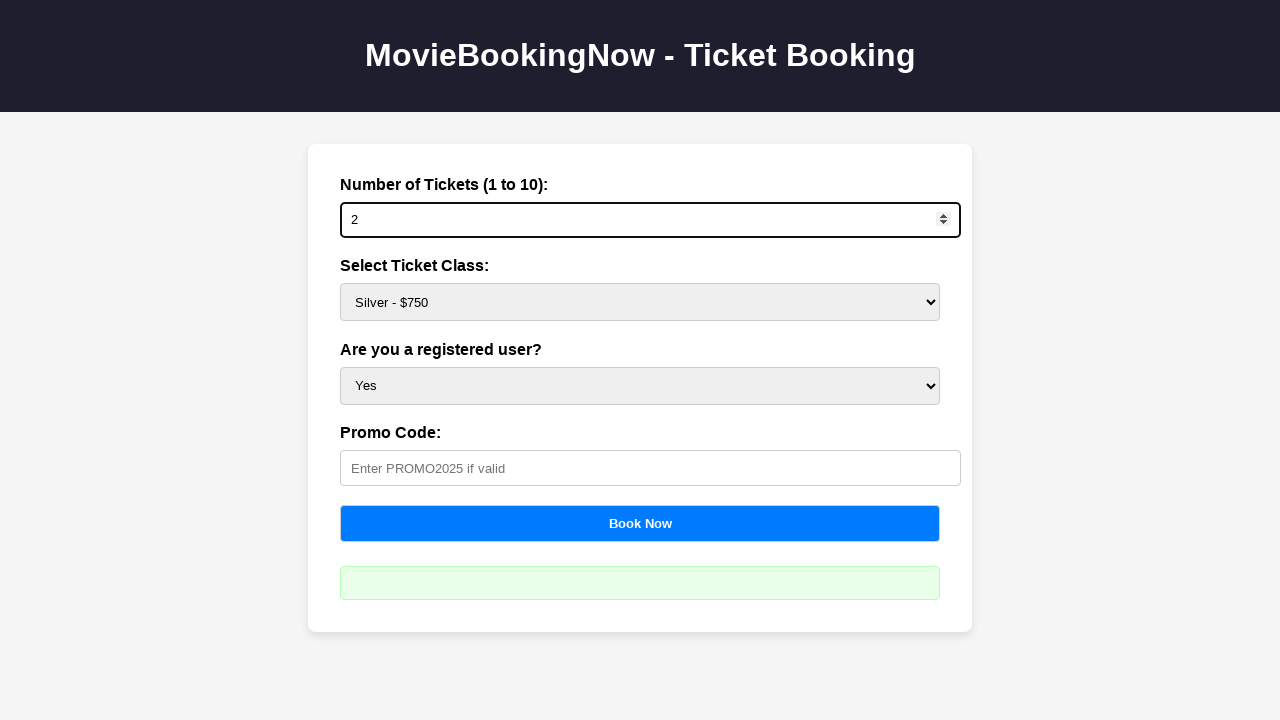

Entered promo code PROMO2025 on #promo
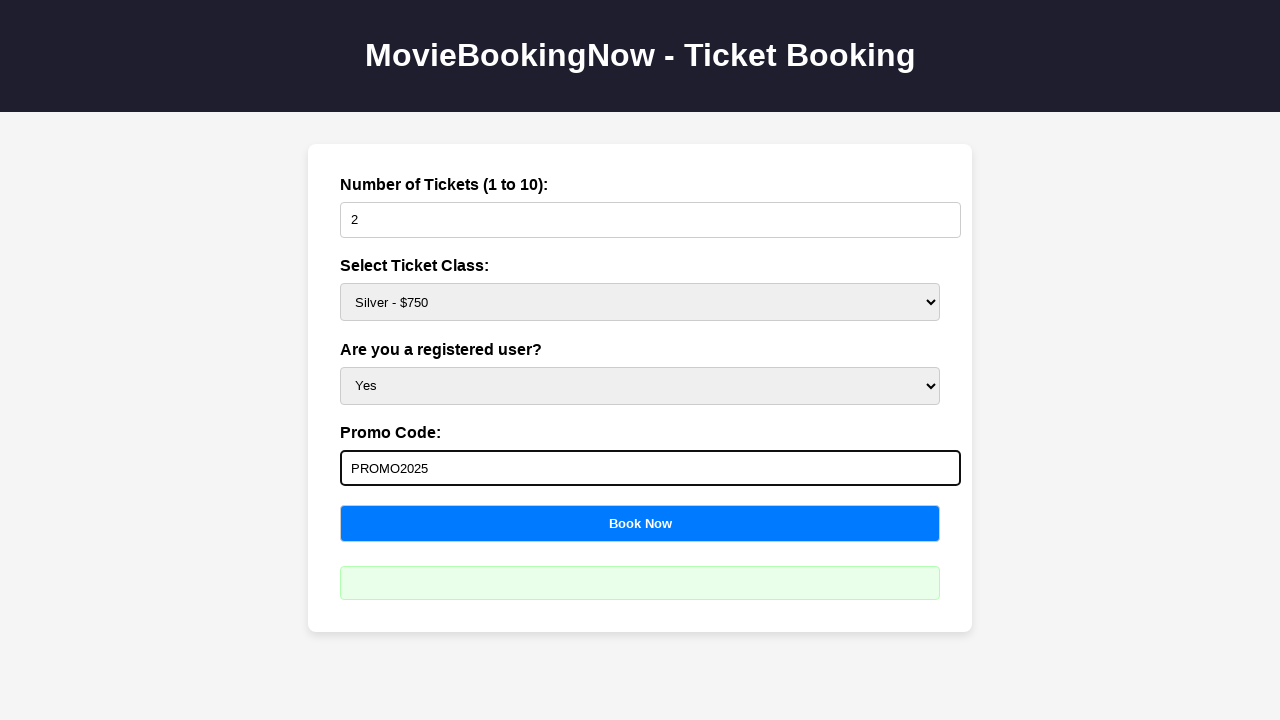

Clicked Book Now button to calculate final price at (640, 523) on button[onclick='calculateBooking()']
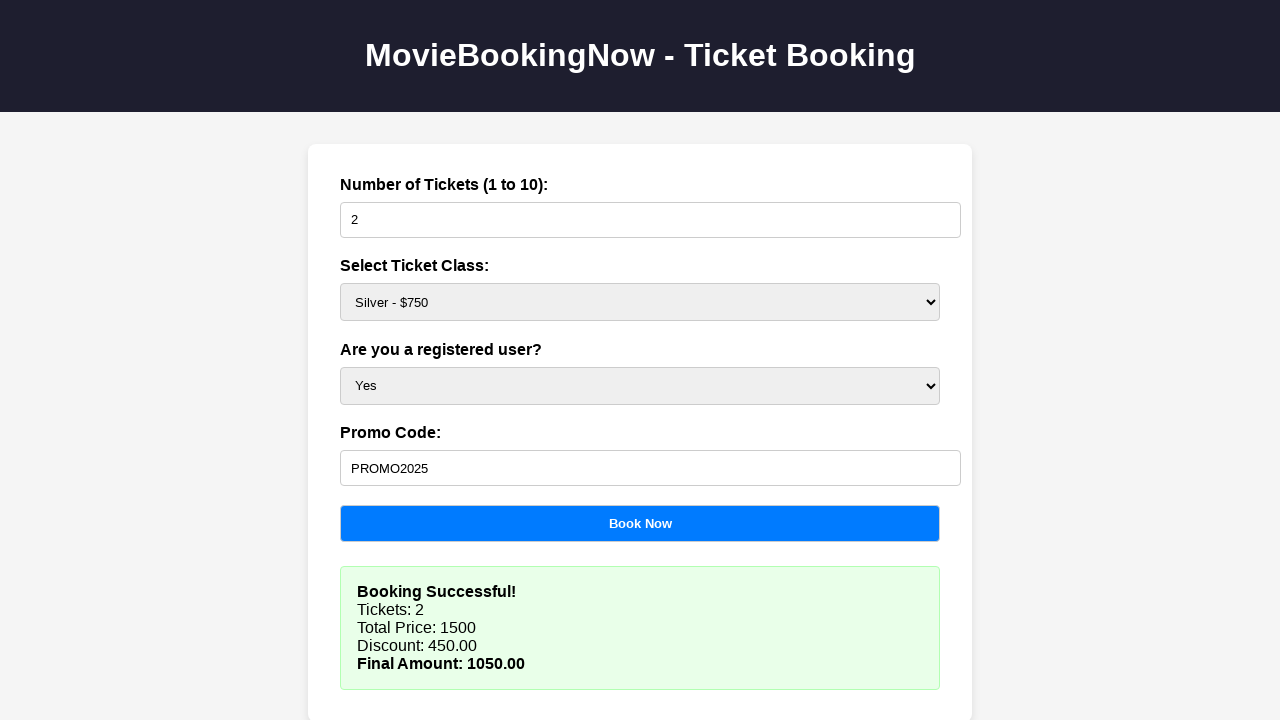

Final calculated price displayed on the page
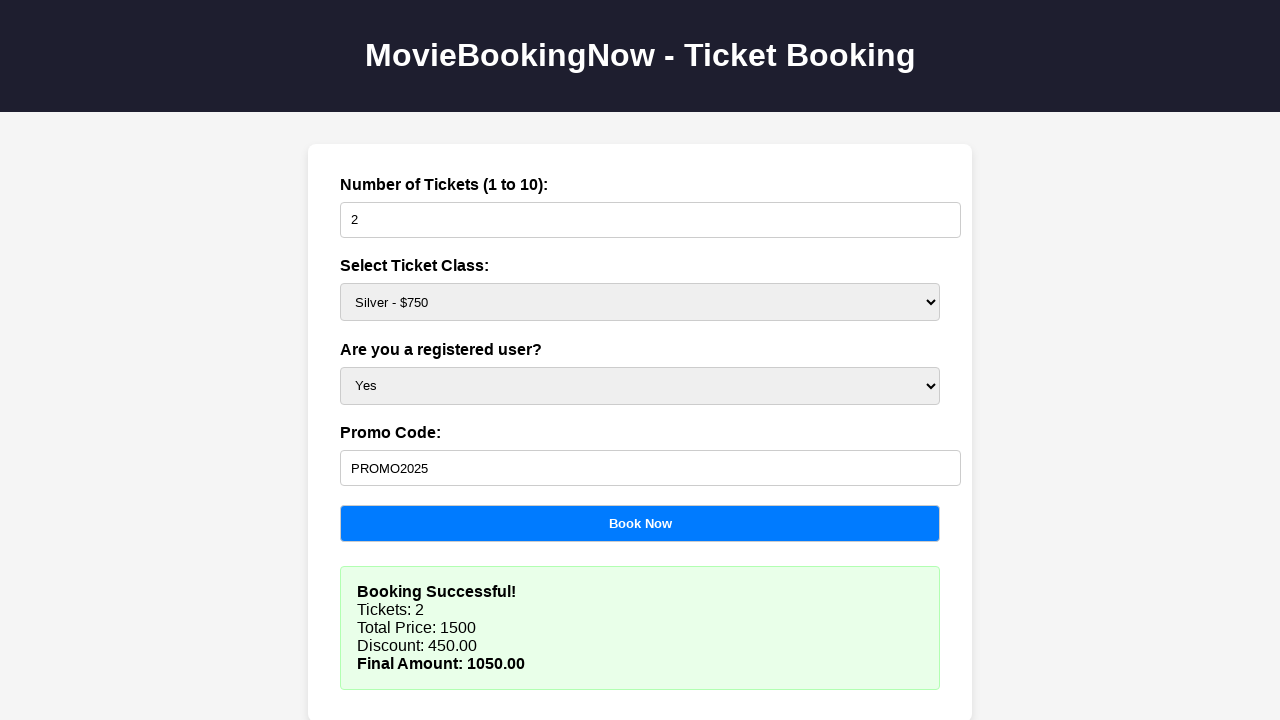

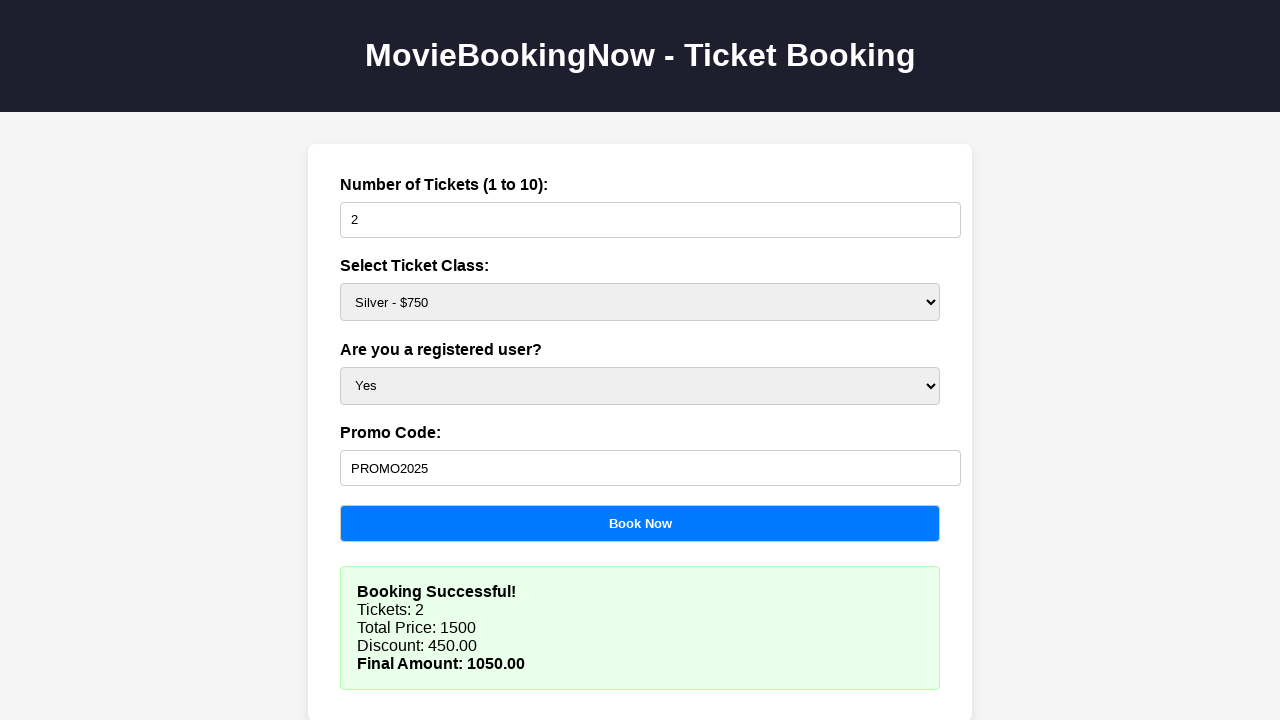